Tests that whitespace is trimmed from edited todo text

Starting URL: https://demo.playwright.dev/todomvc

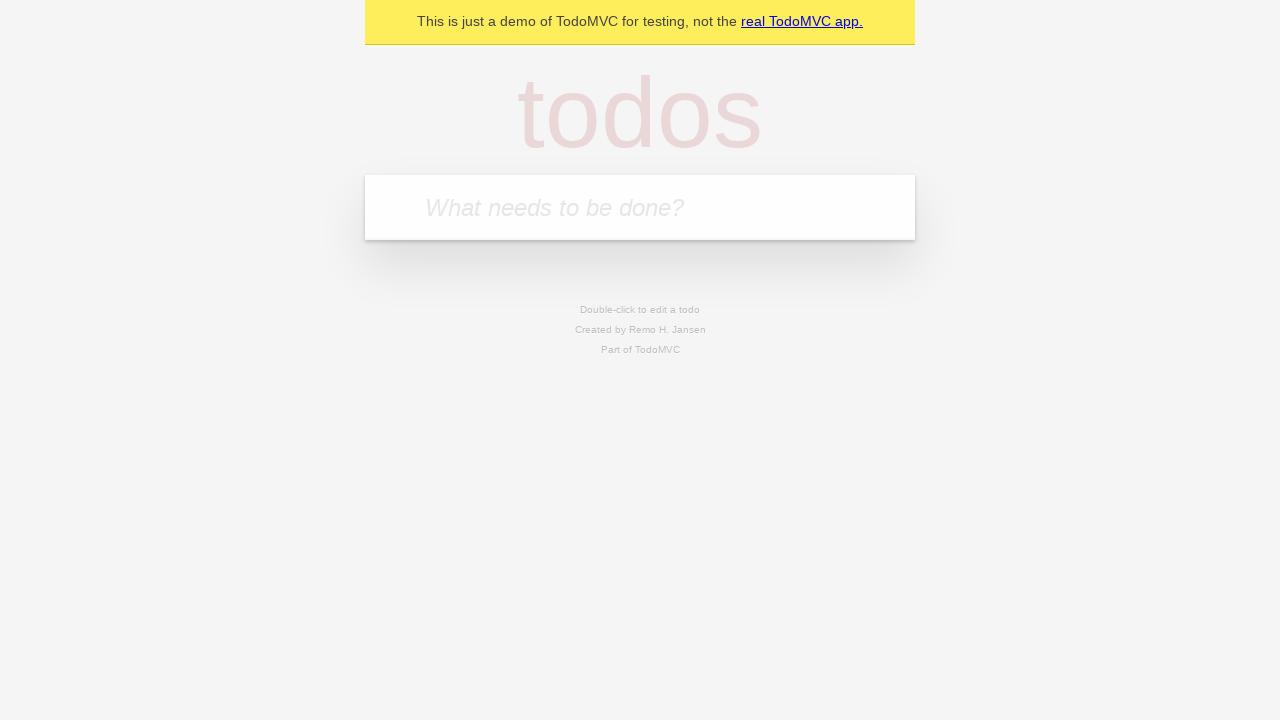

Filled todo input with 'buy some cheese' on internal:attr=[placeholder="What needs to be done?"i]
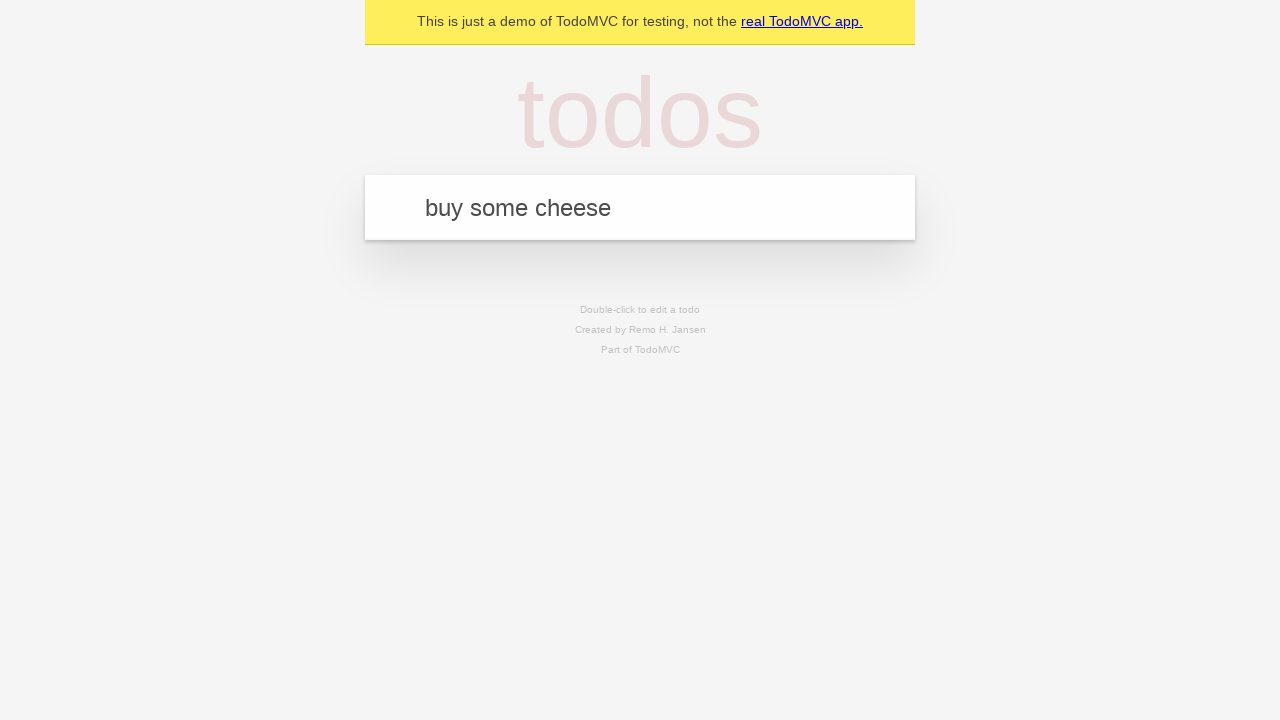

Pressed Enter to create first todo on internal:attr=[placeholder="What needs to be done?"i]
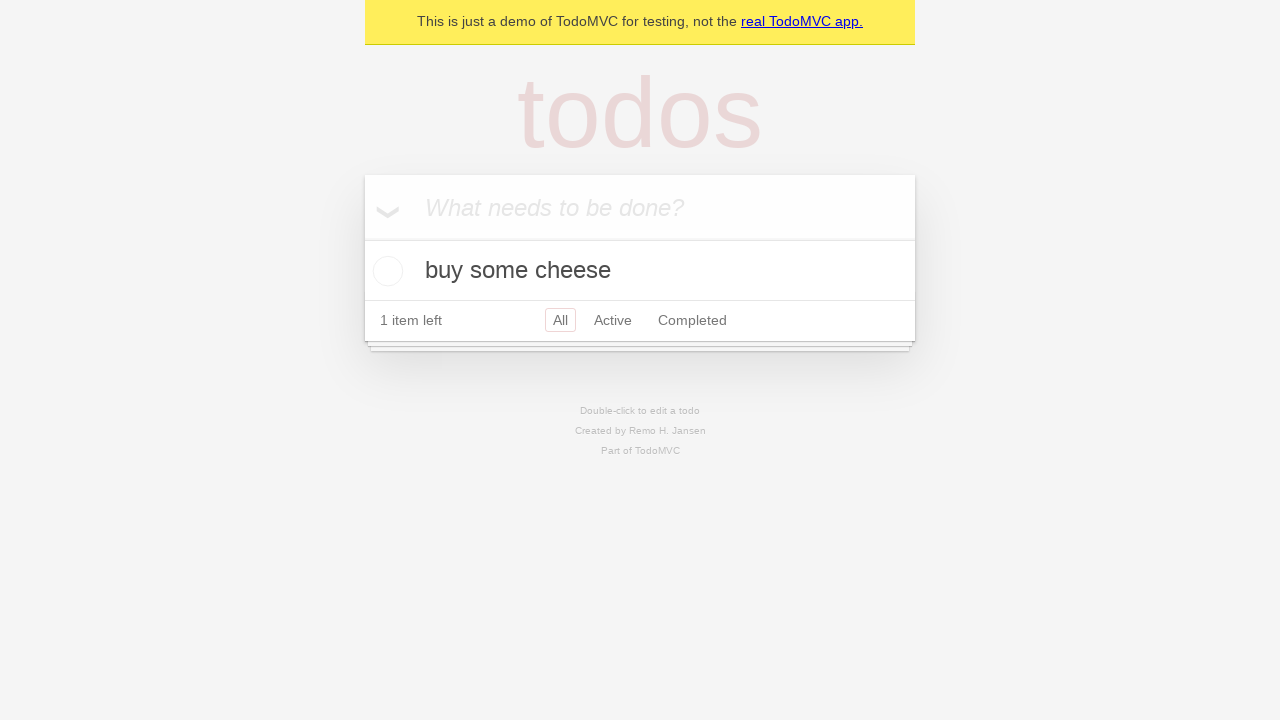

Filled todo input with 'feed the cat' on internal:attr=[placeholder="What needs to be done?"i]
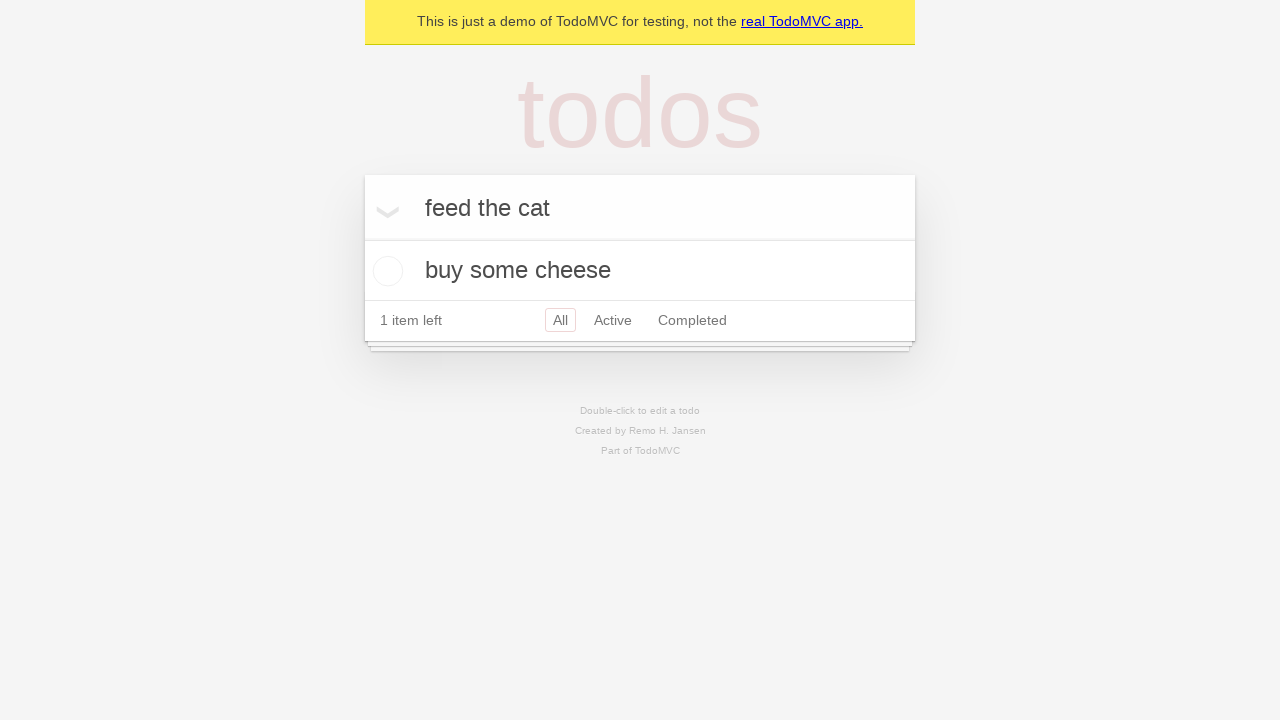

Pressed Enter to create second todo on internal:attr=[placeholder="What needs to be done?"i]
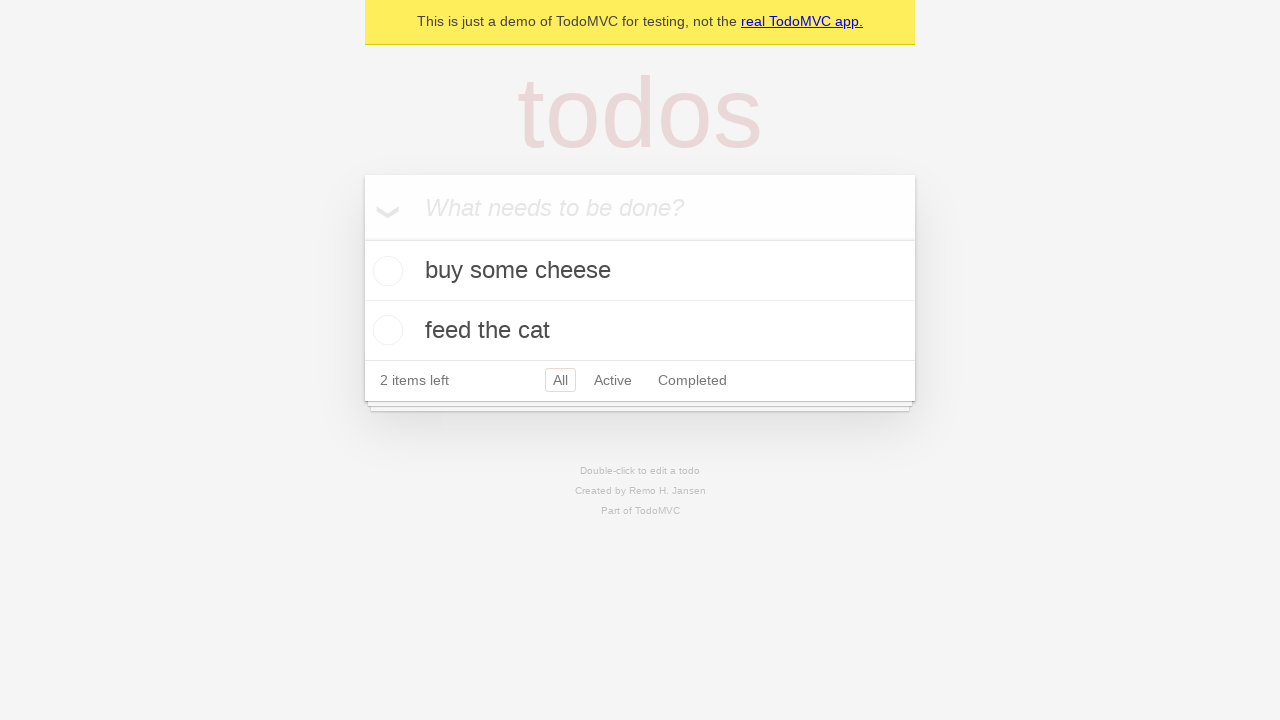

Filled todo input with 'book a doctors appointment' on internal:attr=[placeholder="What needs to be done?"i]
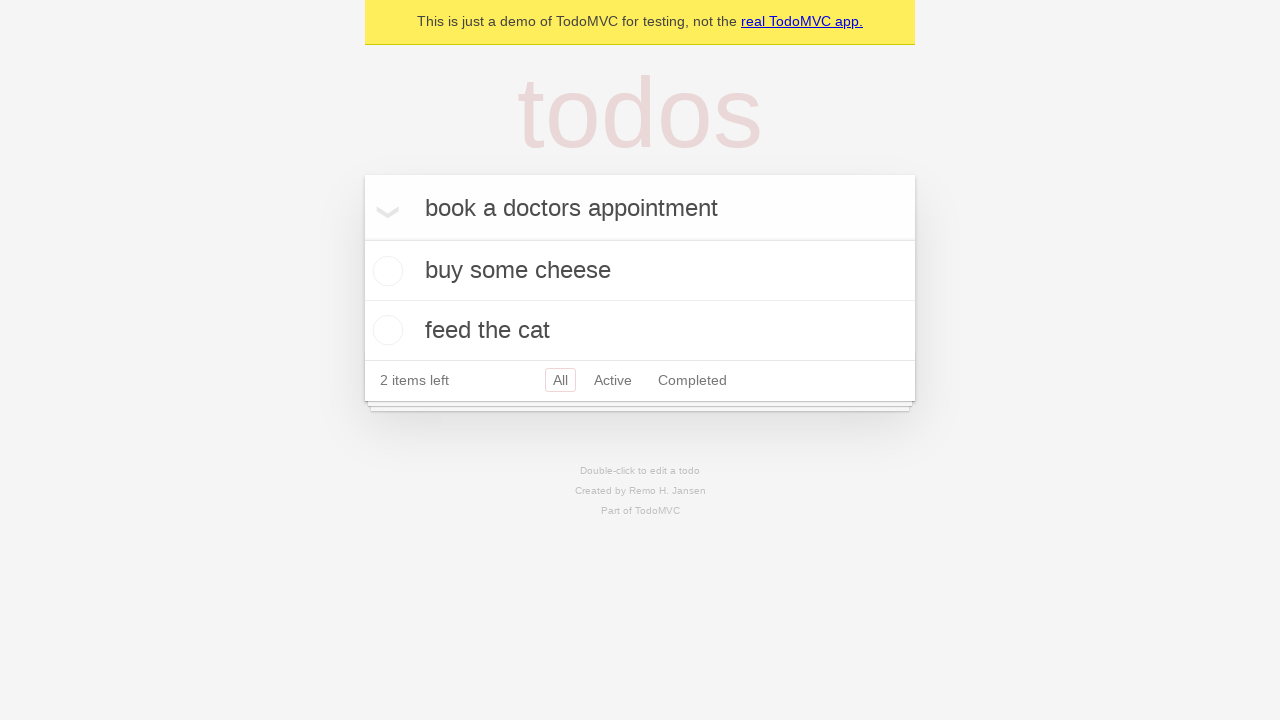

Pressed Enter to create third todo on internal:attr=[placeholder="What needs to be done?"i]
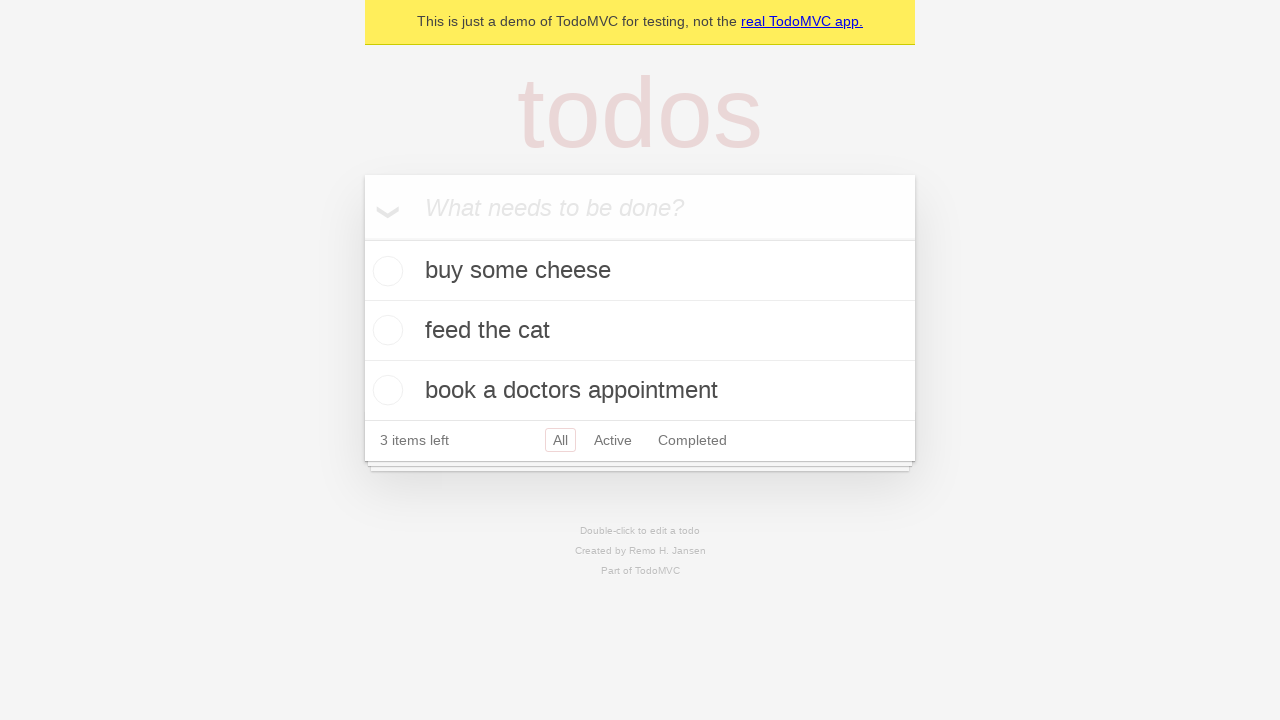

Waited for third todo item to load
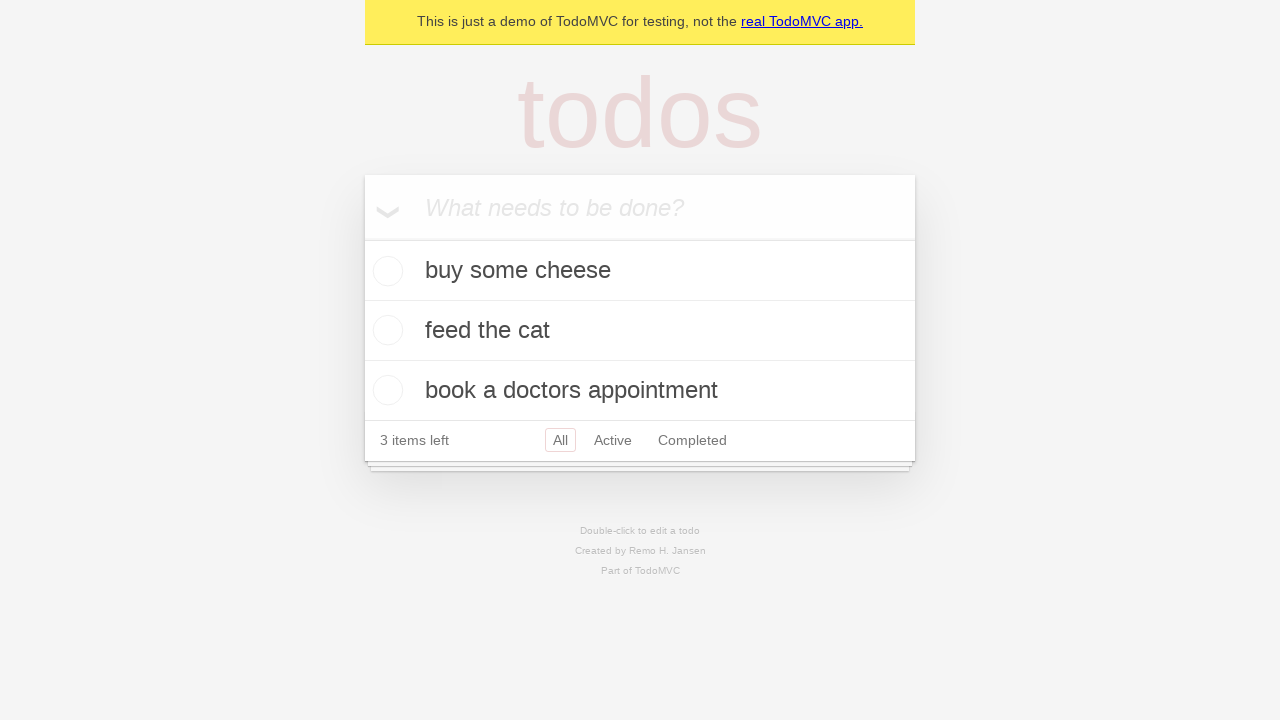

Double-clicked second todo item to enter edit mode at (640, 331) on [data-testid='todo-item'] >> nth=1
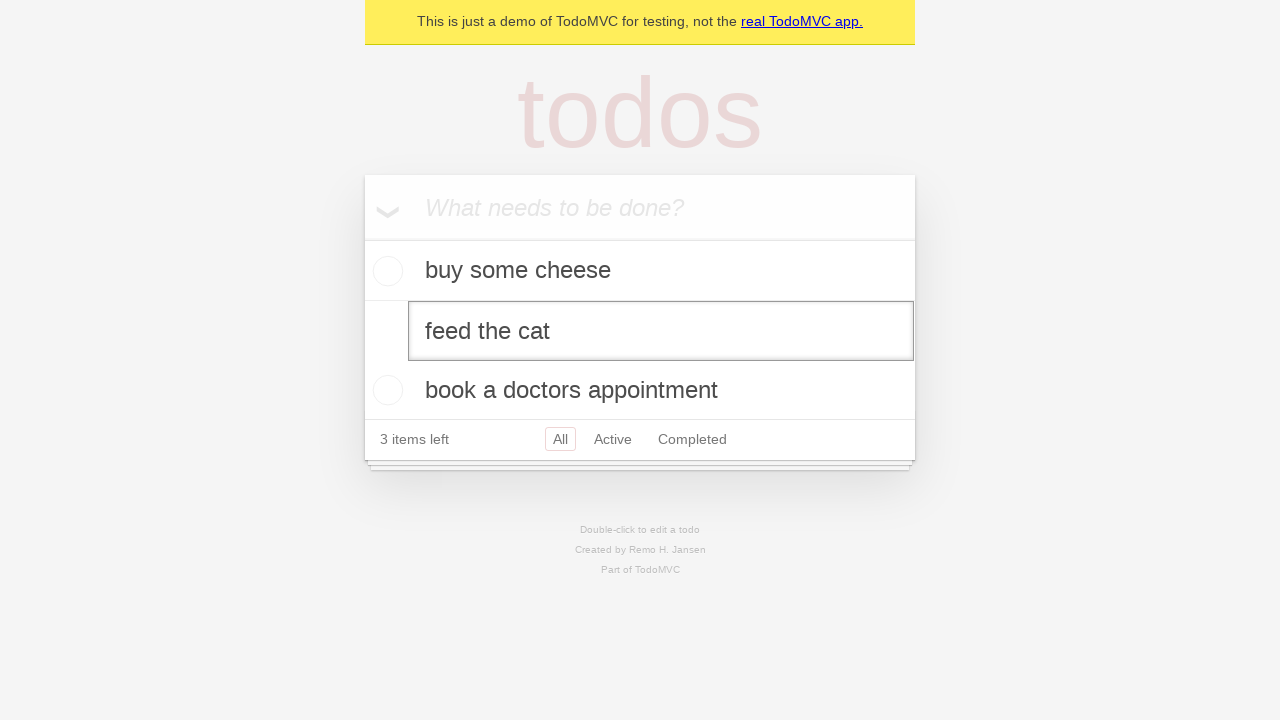

Filled edit textbox with '    buy some sausages    ' (text with leading and trailing whitespace) on [data-testid='todo-item'] >> nth=1 >> internal:role=textbox[name="Edit"i]
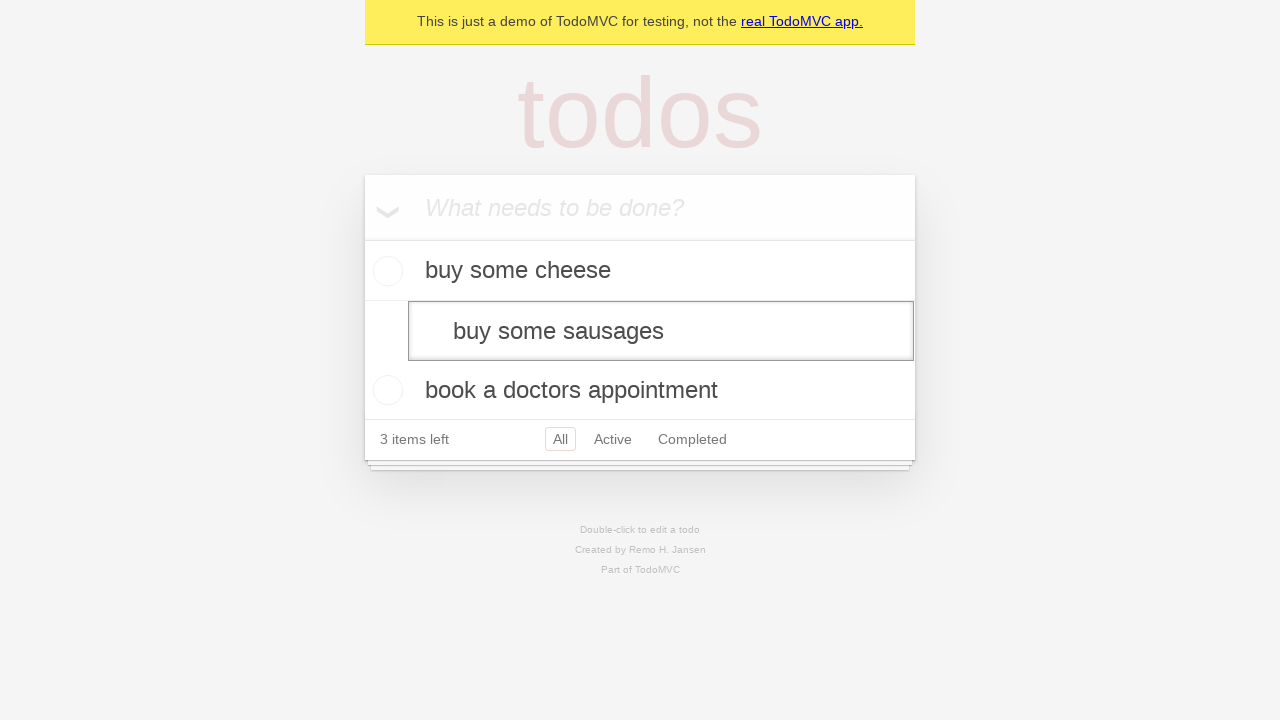

Pressed Enter to save edited todo, verifying whitespace is trimmed on [data-testid='todo-item'] >> nth=1 >> internal:role=textbox[name="Edit"i]
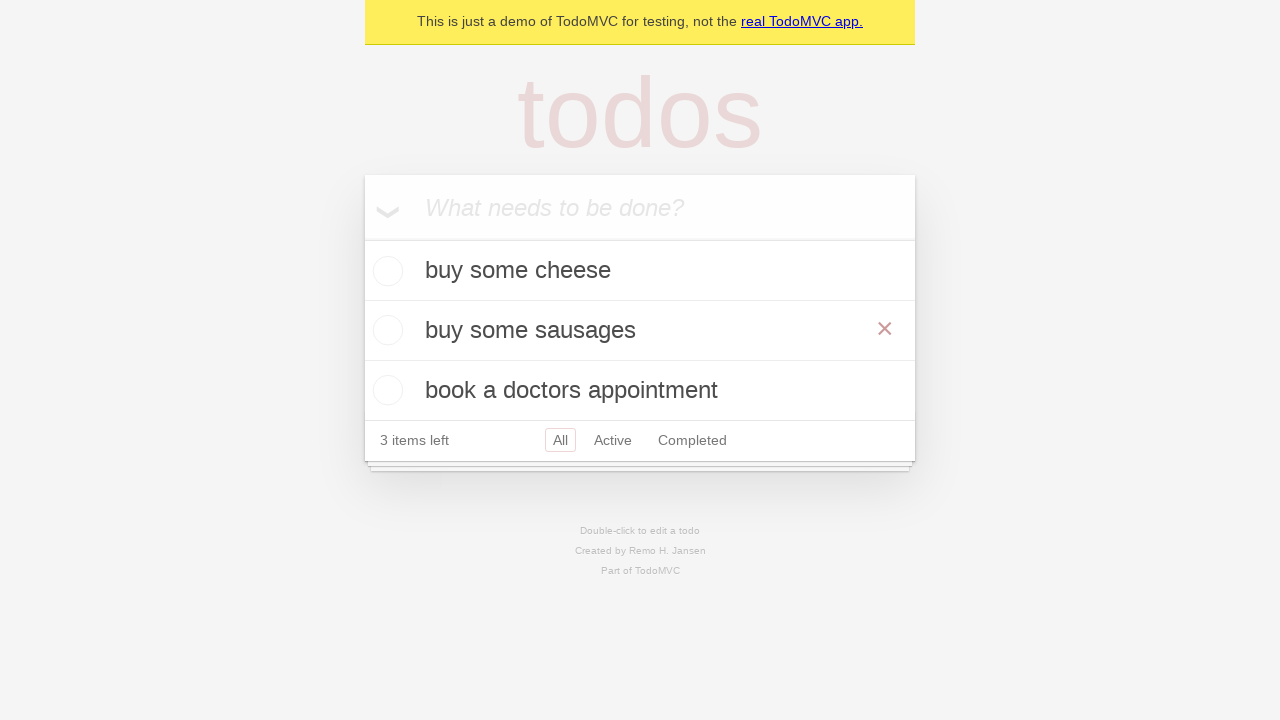

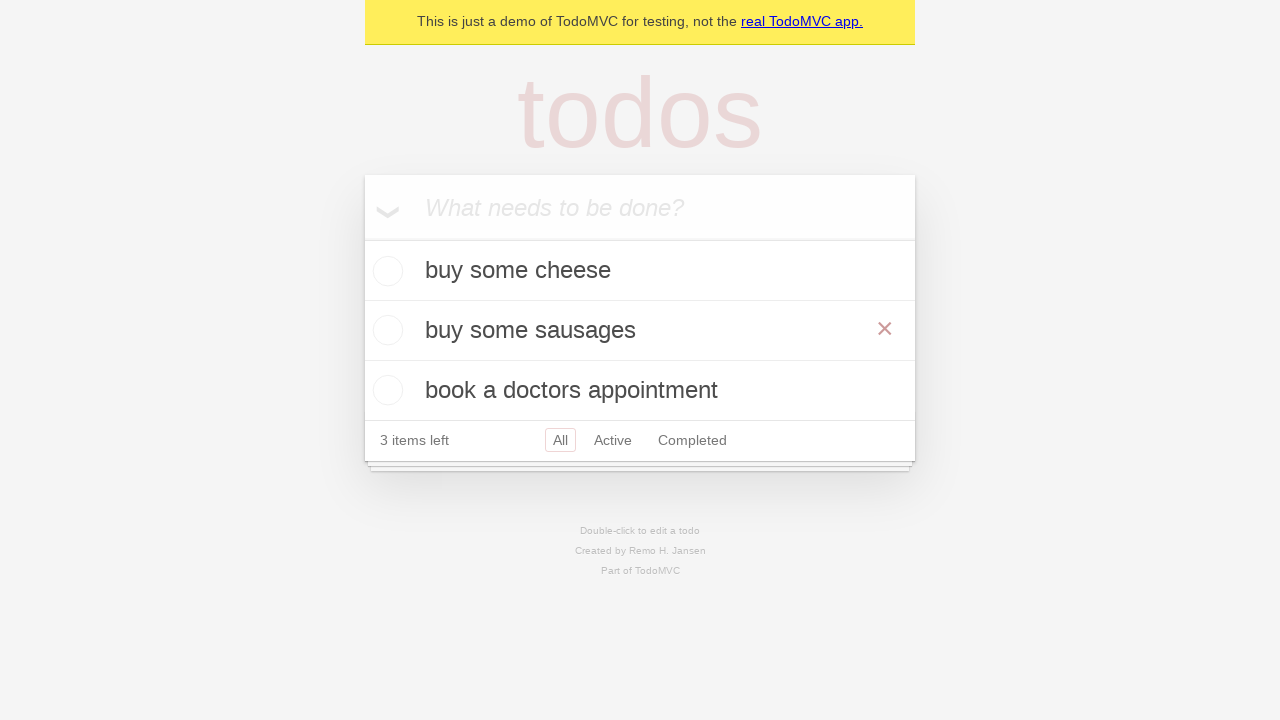